Tests opting out of A/B tests by adding an opt-out cookie before visiting the A/B test page, then navigating to verify the opt-out works.

Starting URL: http://the-internet.herokuapp.com

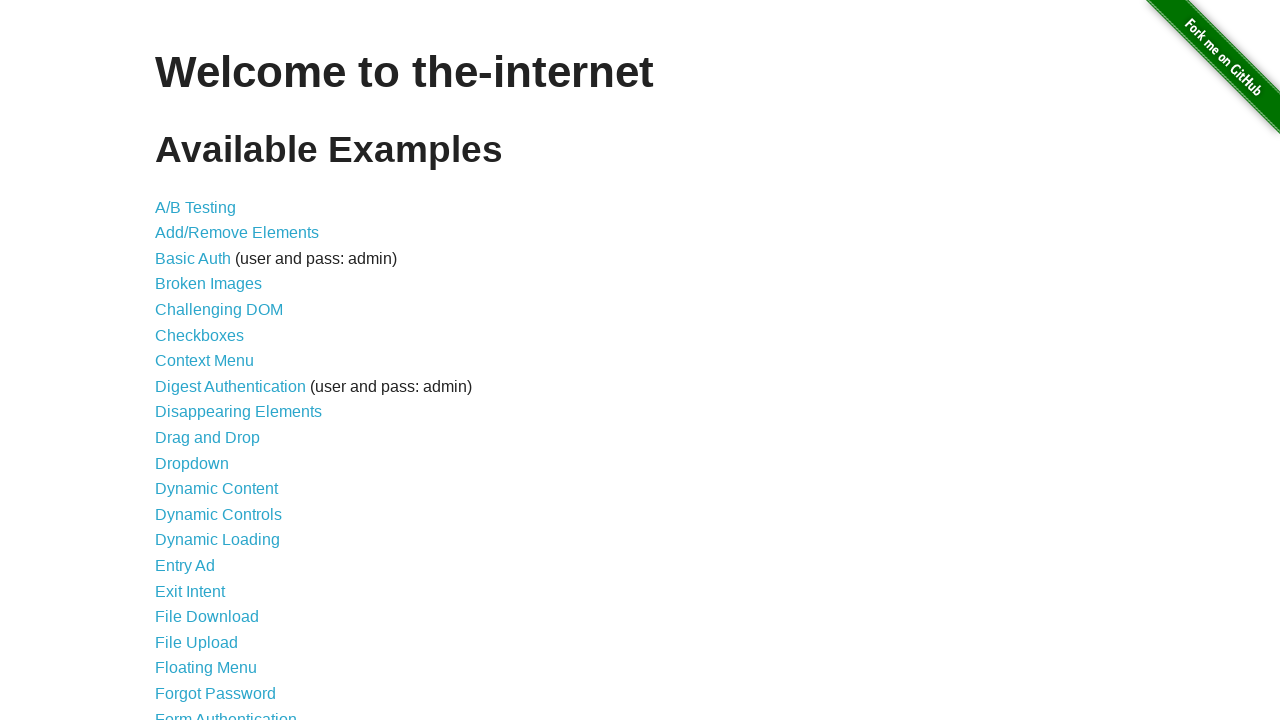

Added optimizelyOptOut cookie to opt out of A/B tests
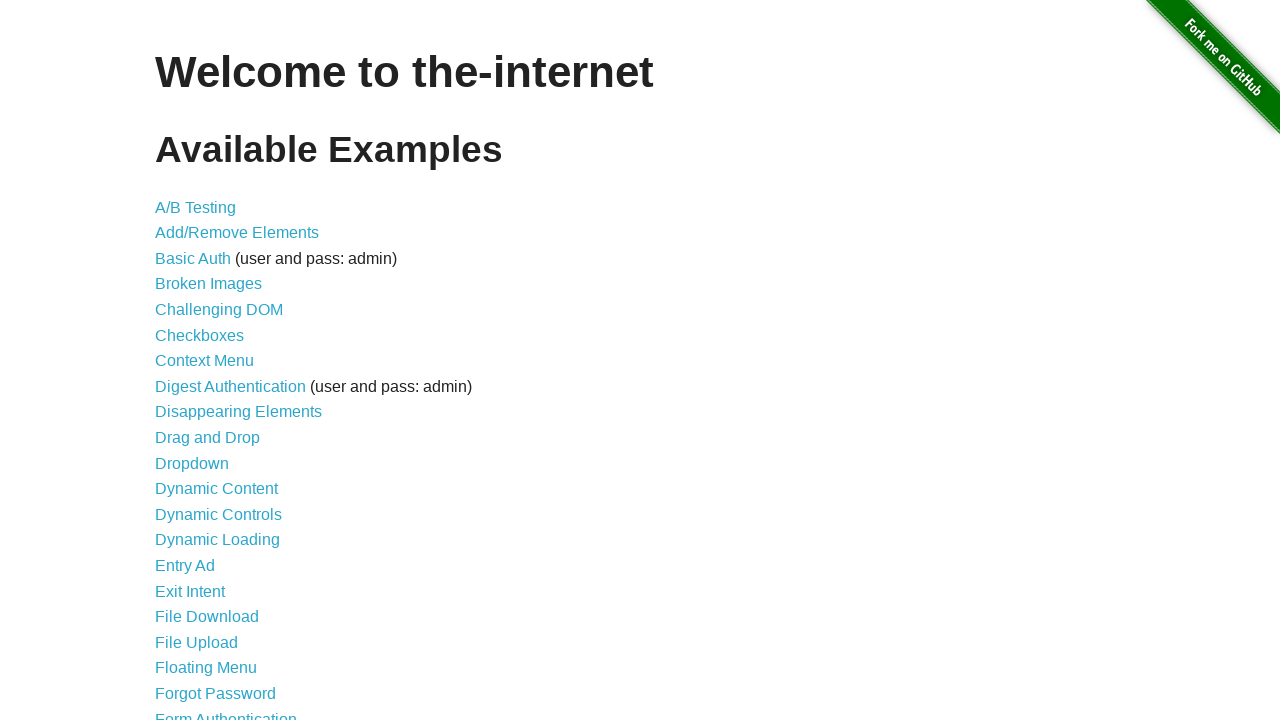

Navigated to A/B test page
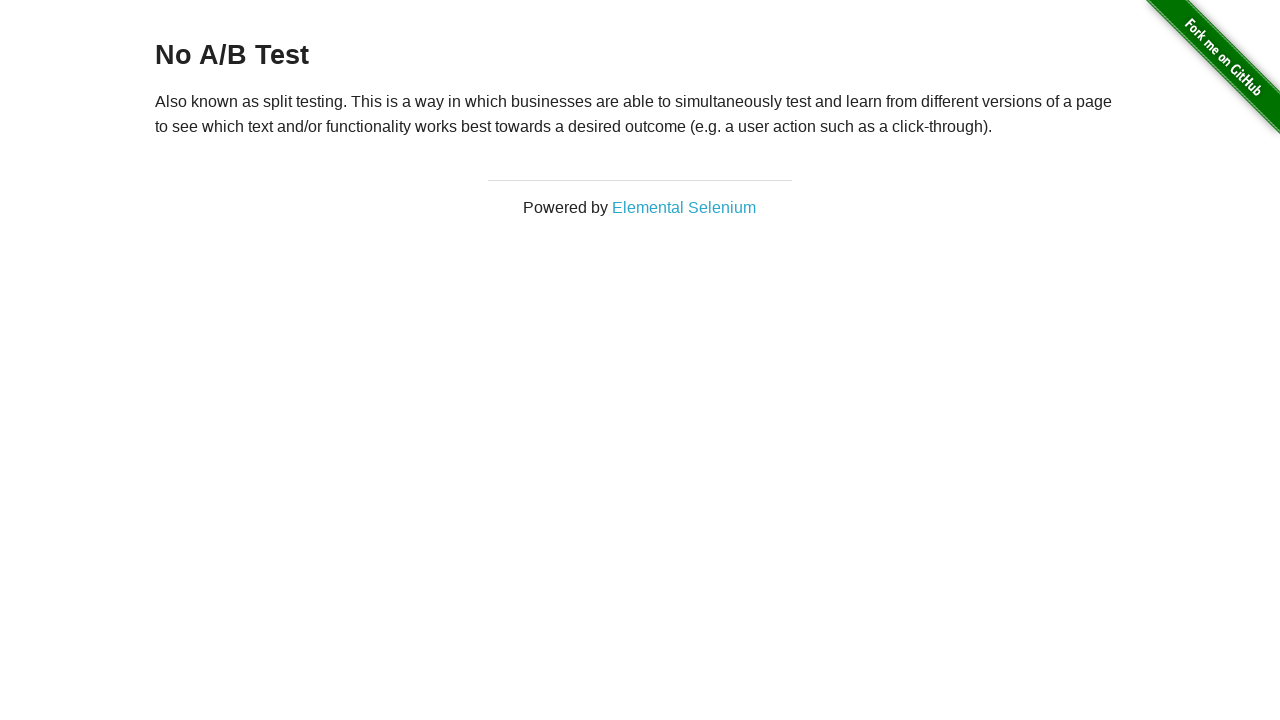

Waited for h3 heading to load
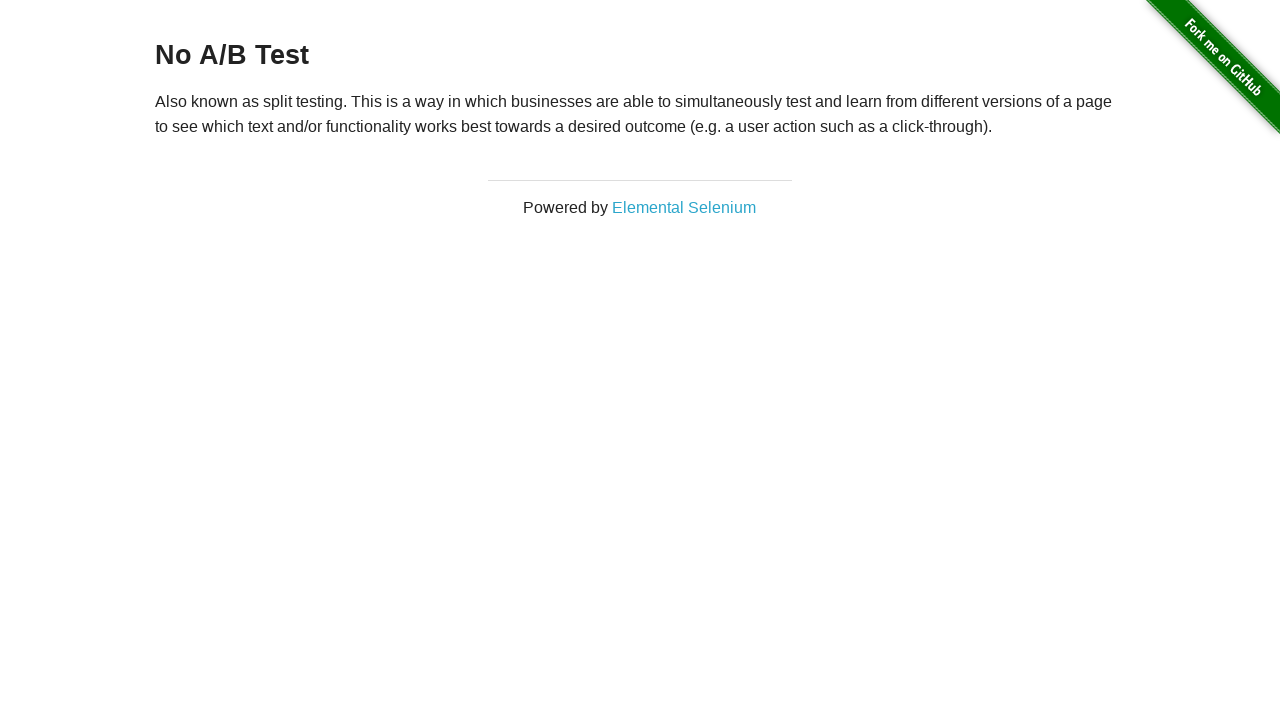

Retrieved heading text: No A/B Test
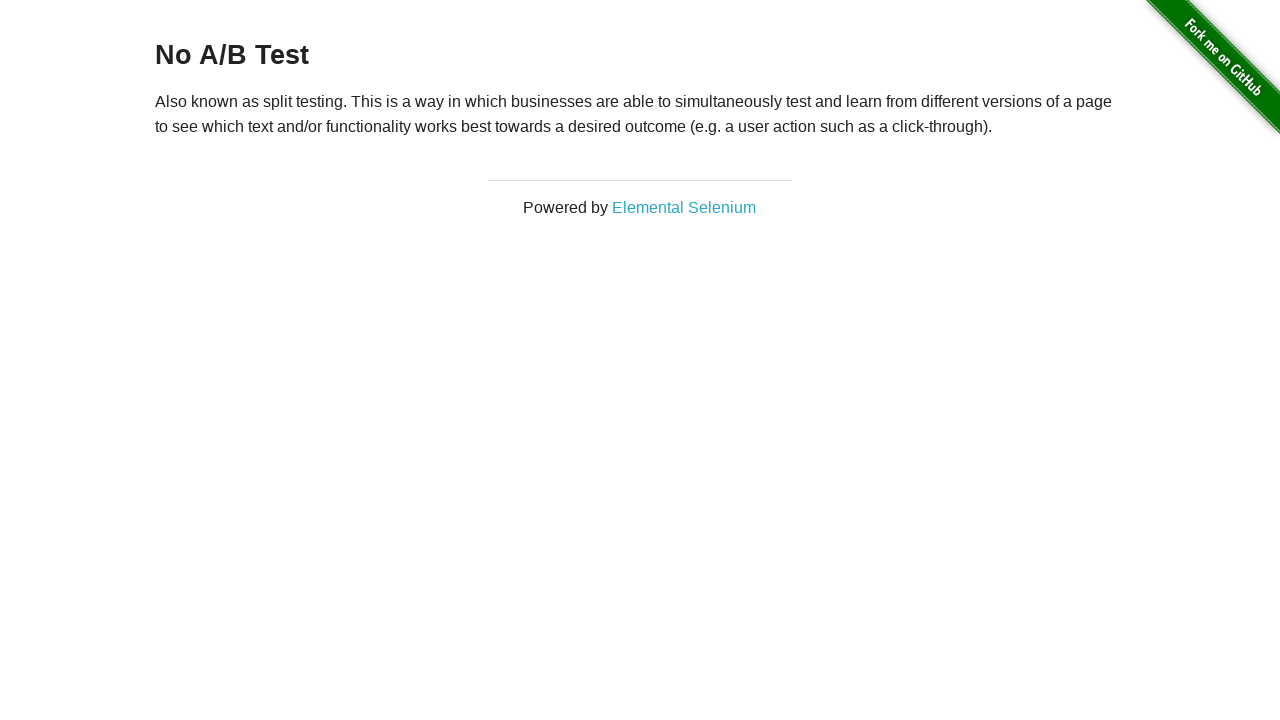

Verified opt-out successful - heading starts with 'No A/B Test'
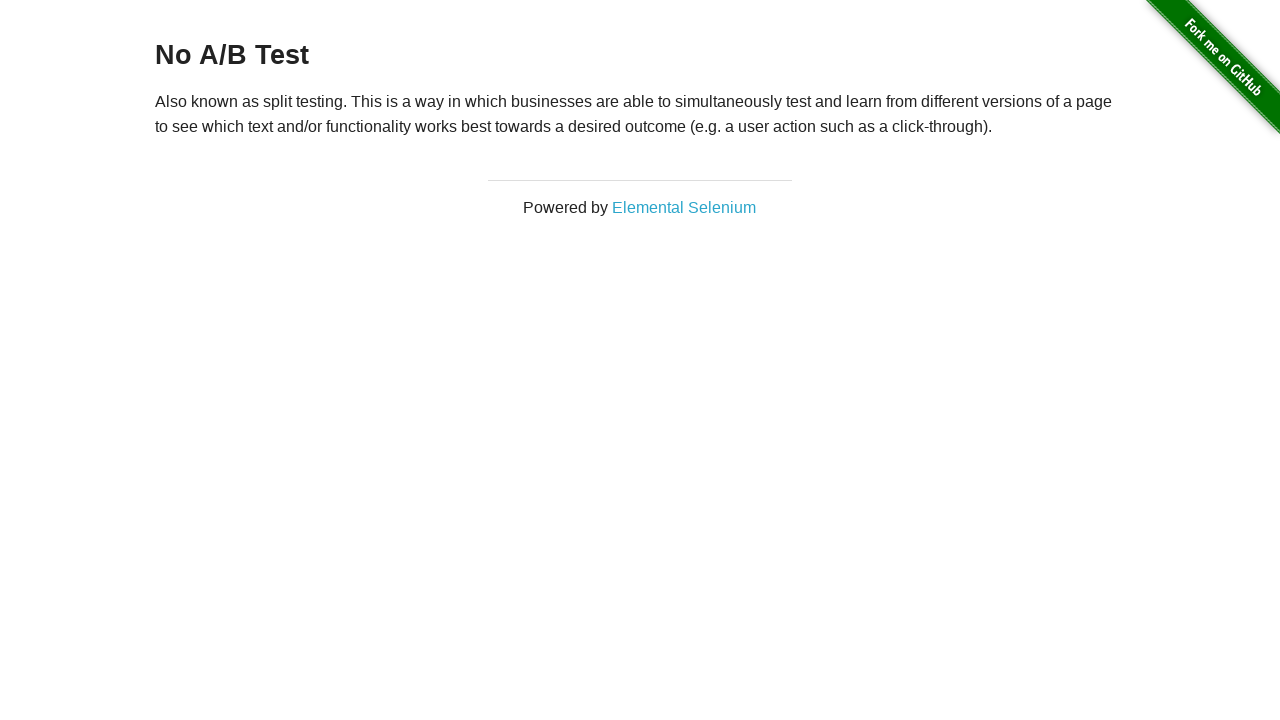

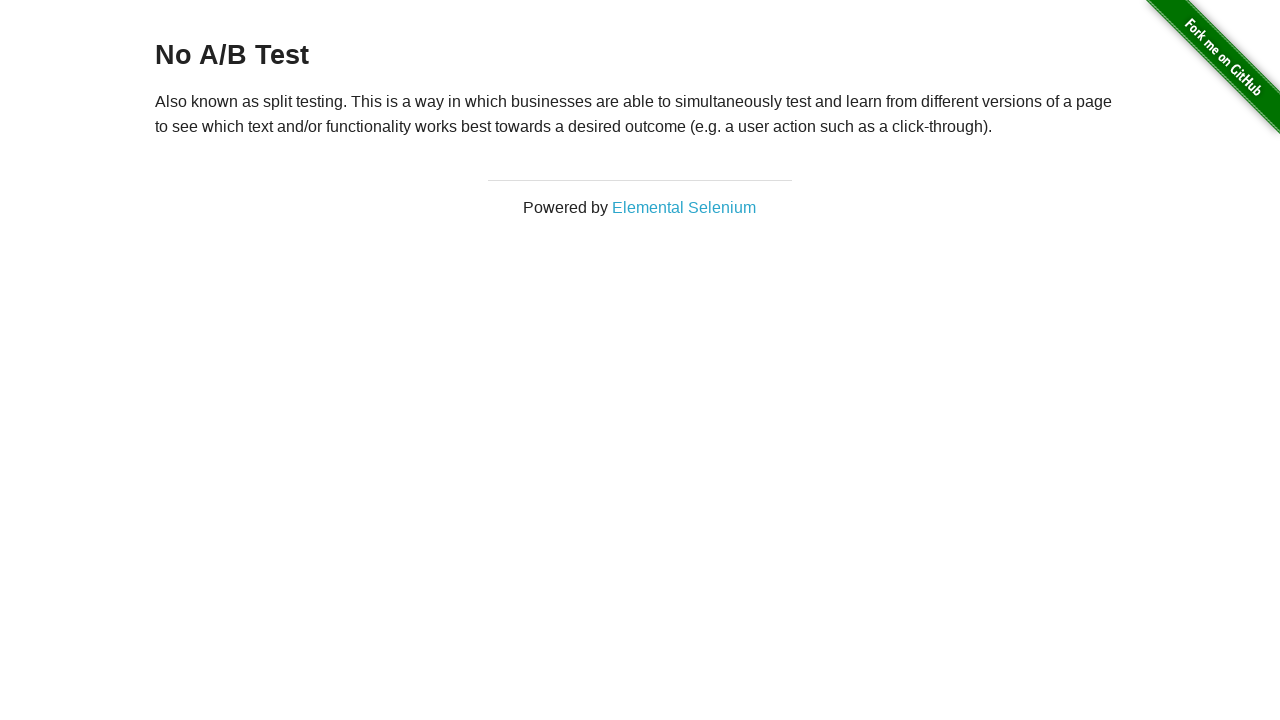